Tests mouse hover interactions on menu items at demoqa.com, then navigates to rahulshettyacademy.com to test scrolling, hovering over elements, clicking links, and keyboard shortcuts (copy-paste functionality).

Starting URL: https://demoqa.com/menu

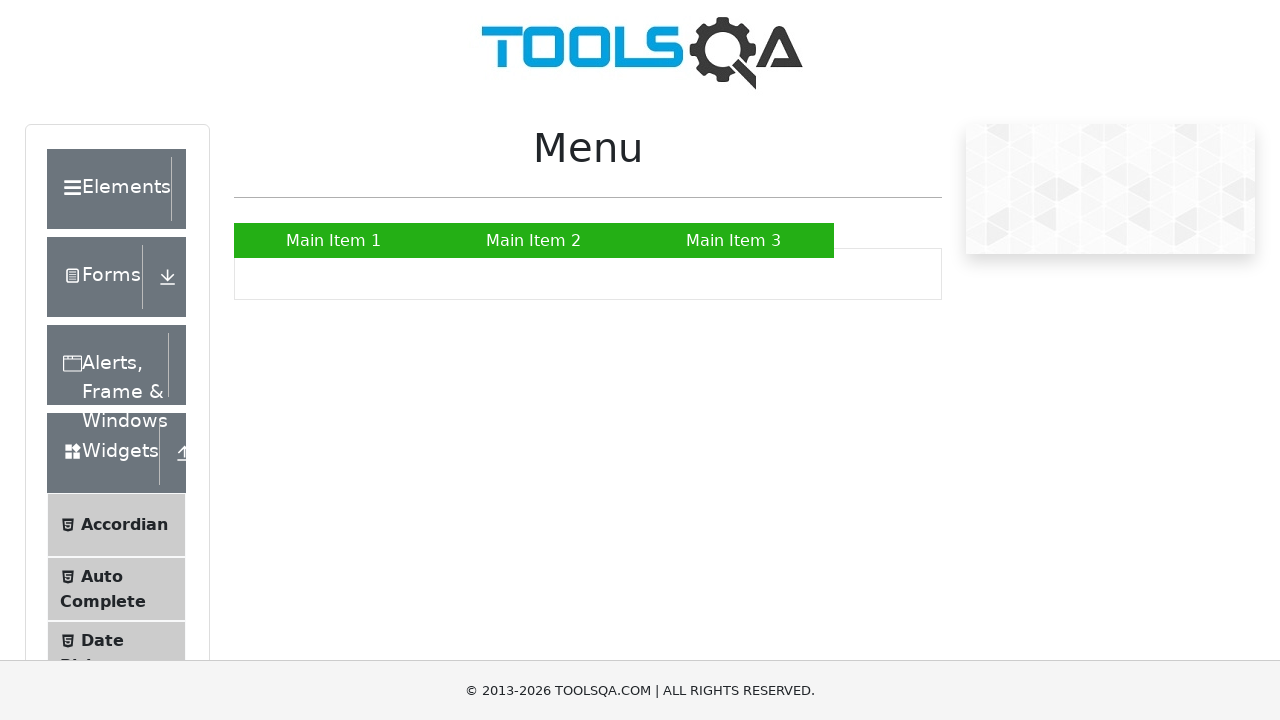

Hovered over Main Item 2 in the menu at (534, 240) on a:text('Main Item 2')
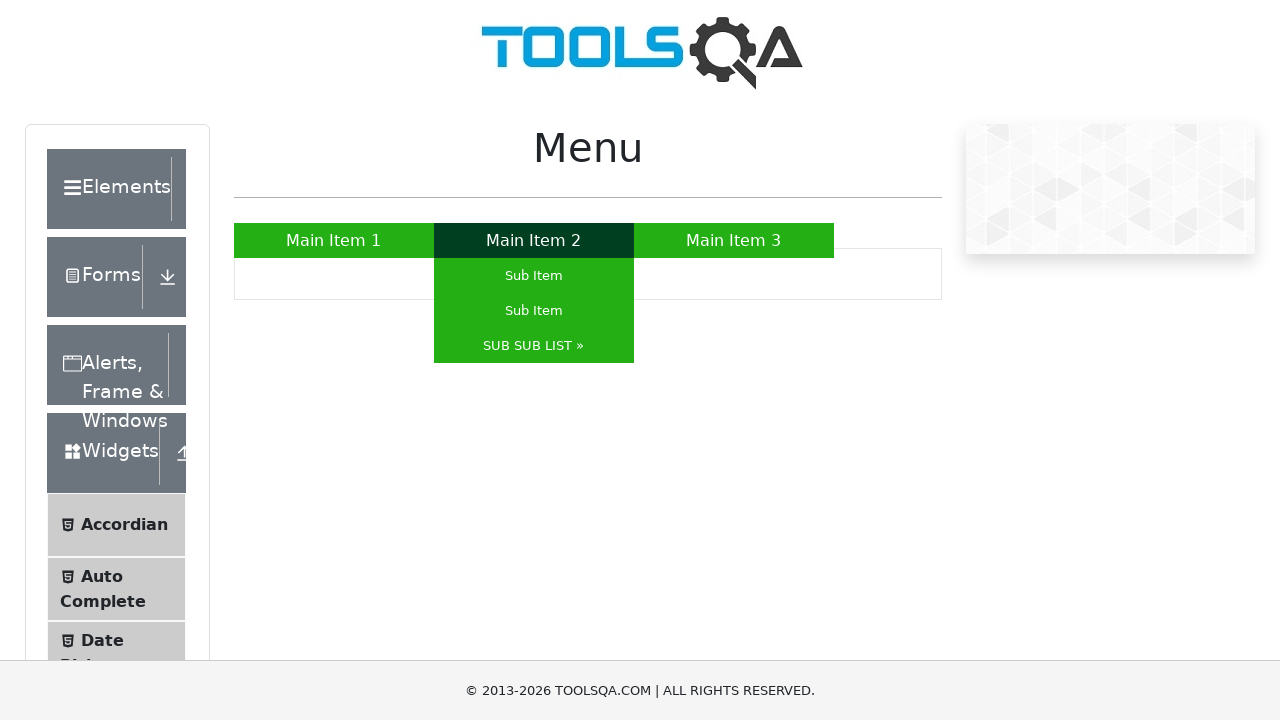

Waited 2 seconds for menu to expand
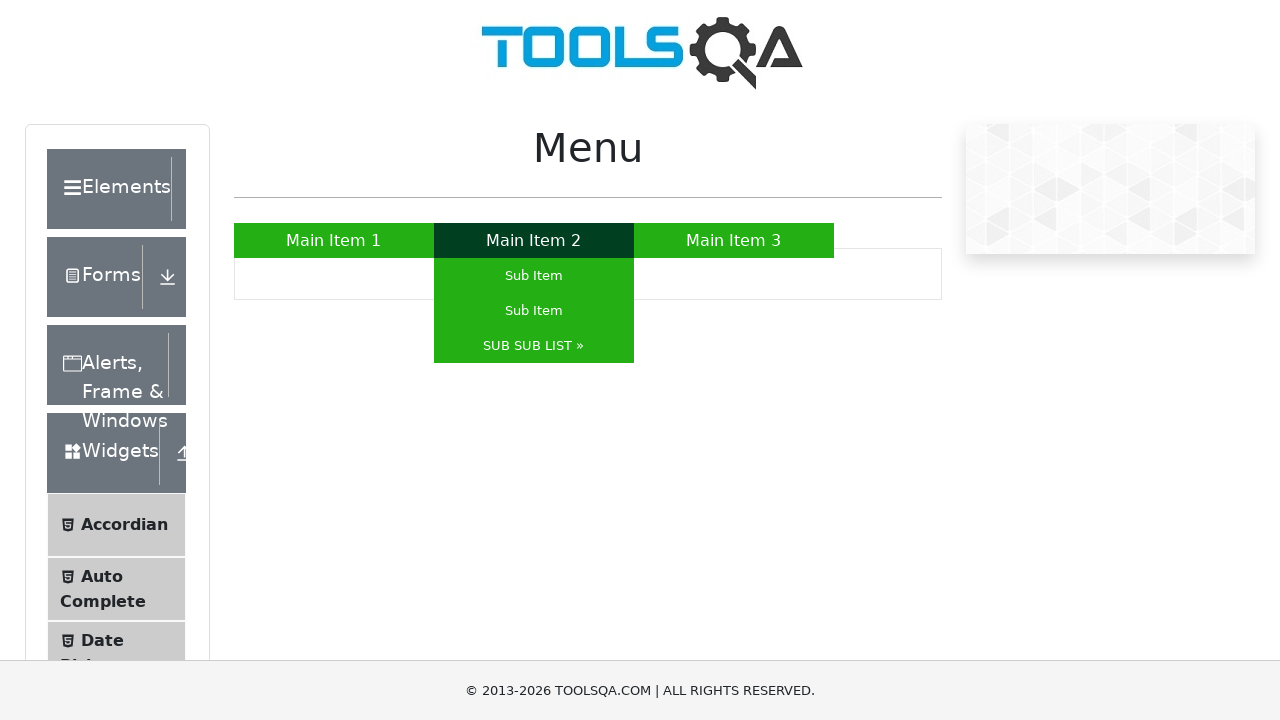

Hovered over SUB SUB LIST submenu at (534, 346) on a:text('SUB SUB LIST »')
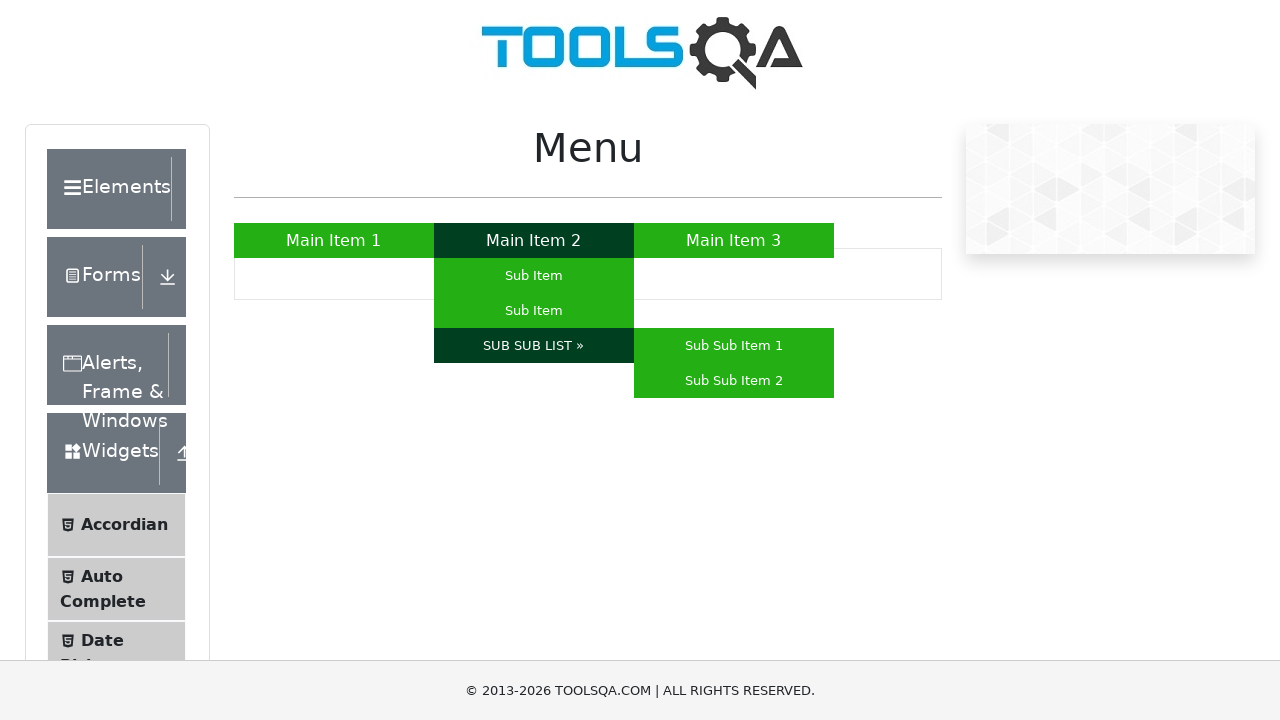

Waited 2 seconds for submenu to display
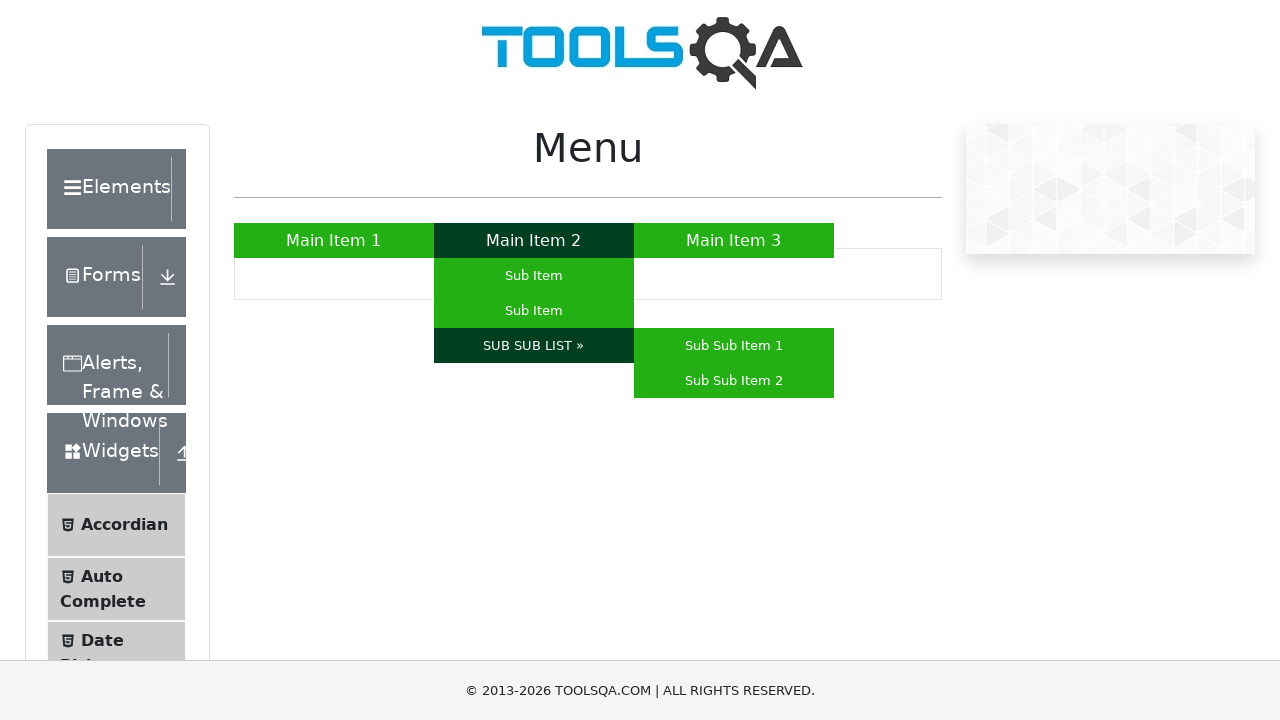

Navigated to rahulshettyacademy.com automation practice page
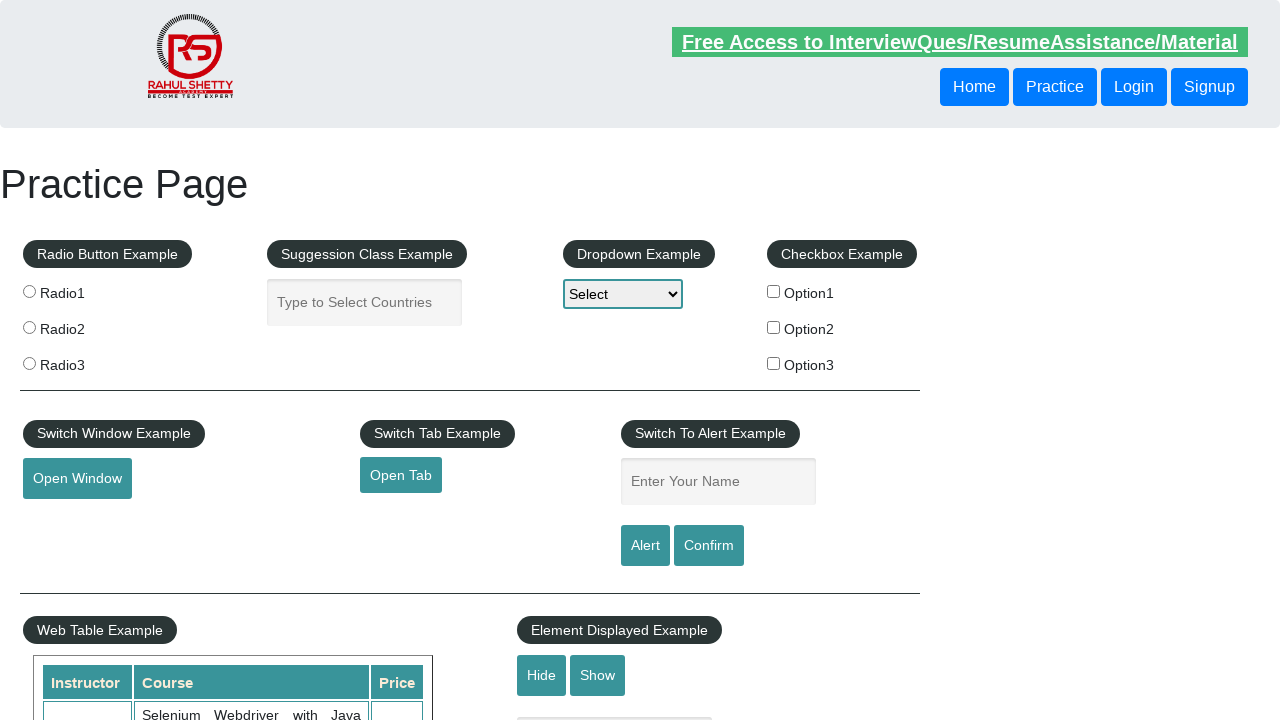

Scrolled down the page by 1000 pixels
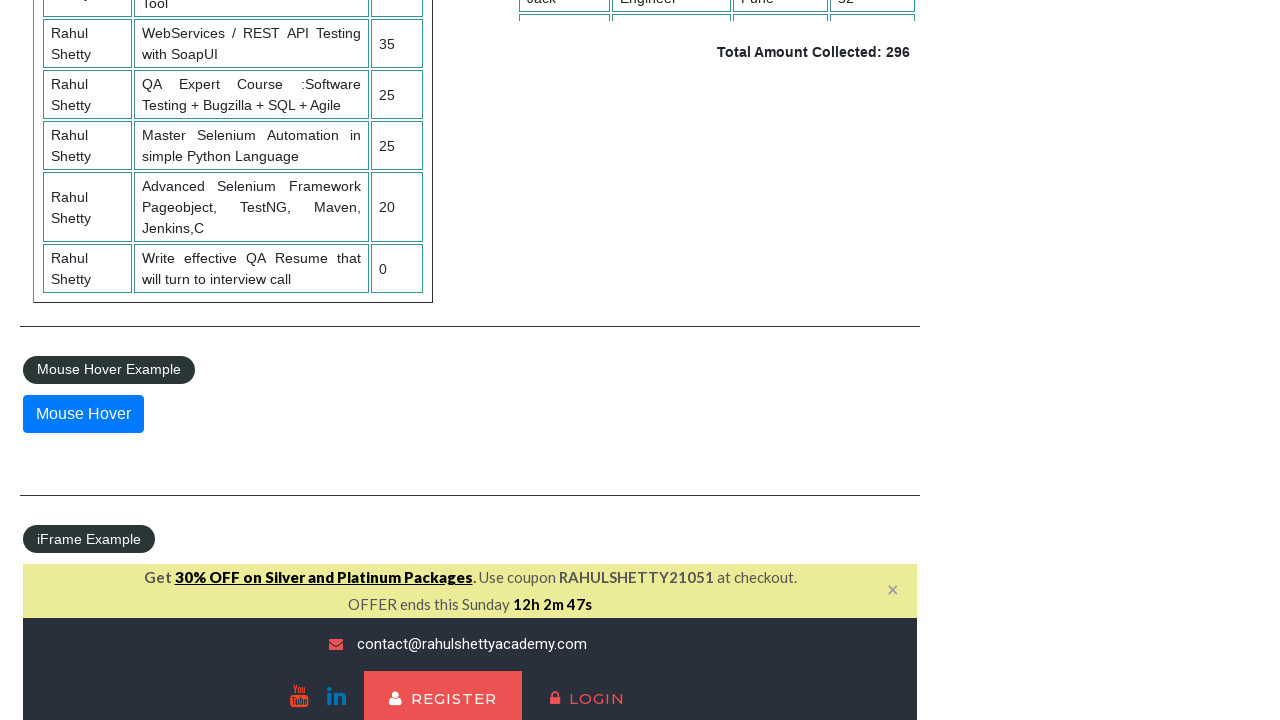

Waited 1 second for page content to settle
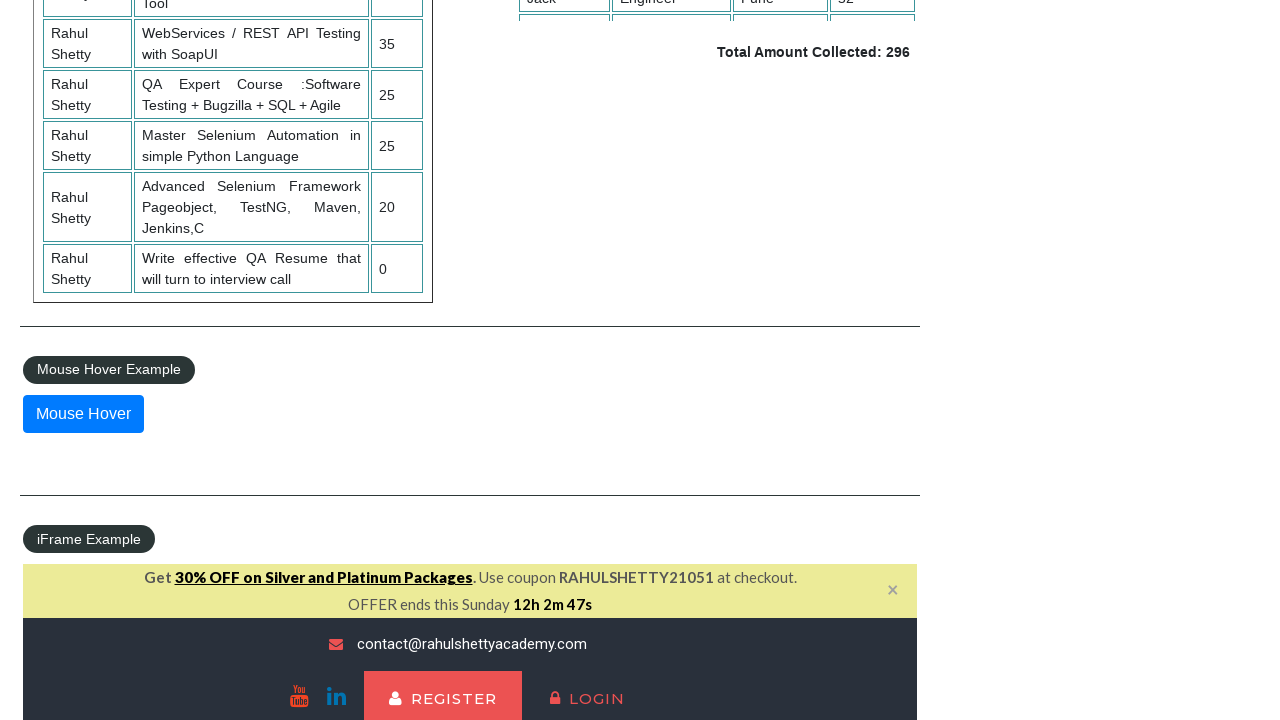

Hovered over the mouse hover button at (83, 414) on #mousehover
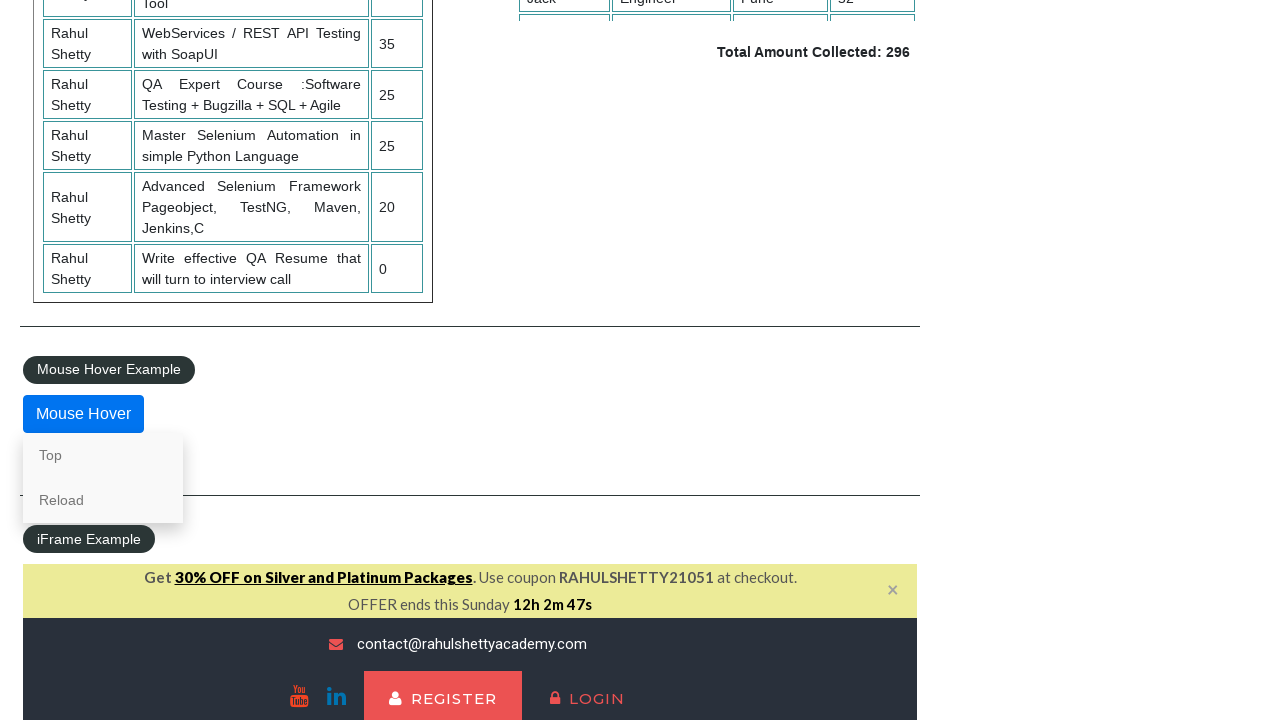

Waited 1 second for hover menu to appear
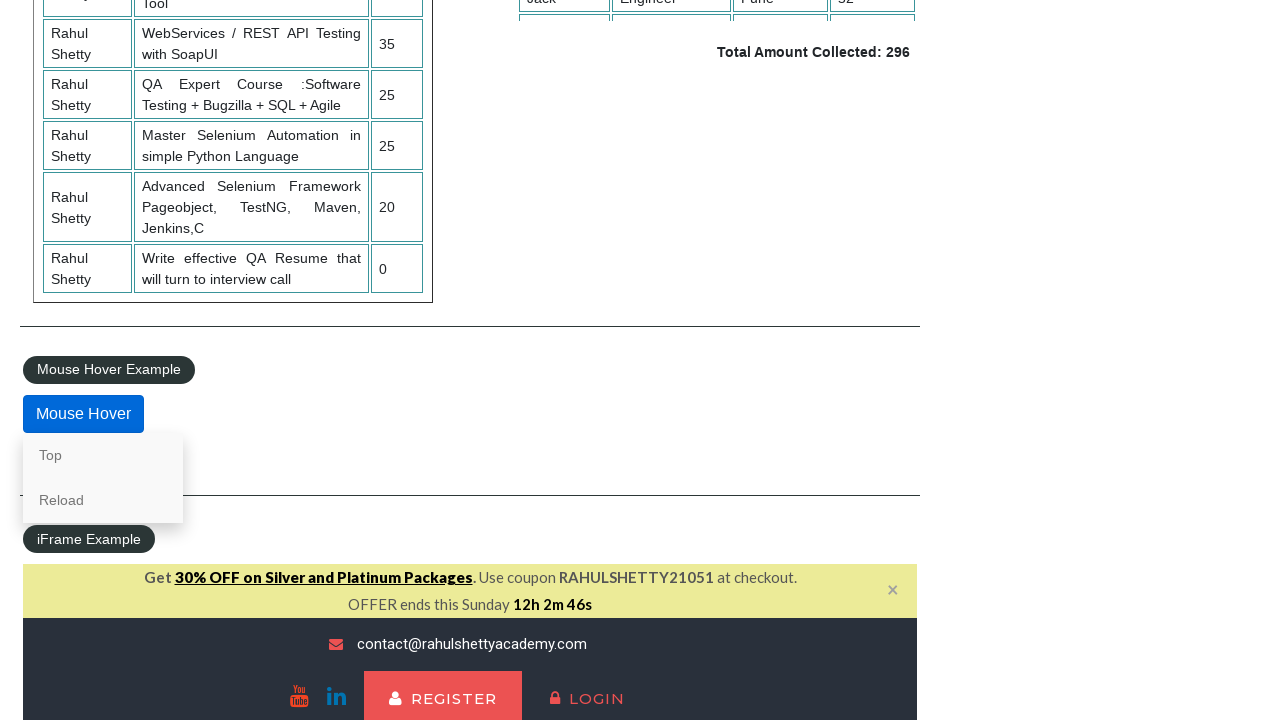

Clicked the 'Top' link from hover menu at (103, 455) on a:text('Top')
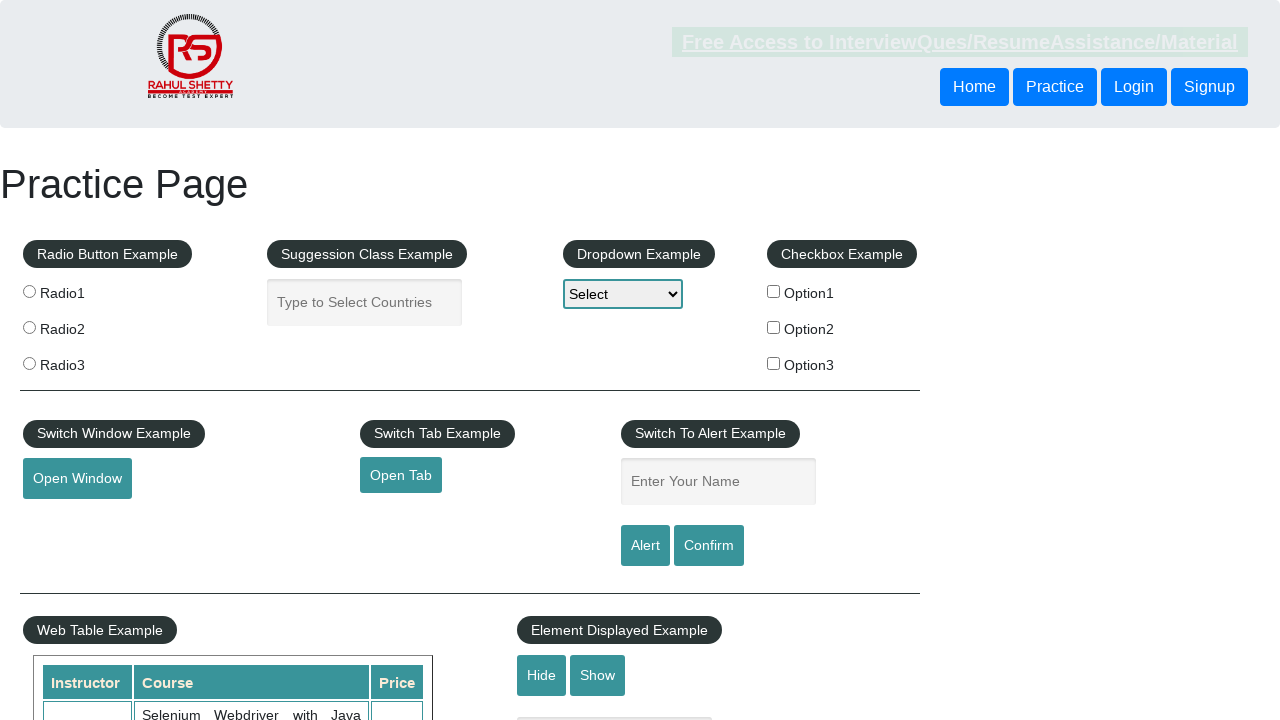

Waited 1 second after clicking Top link
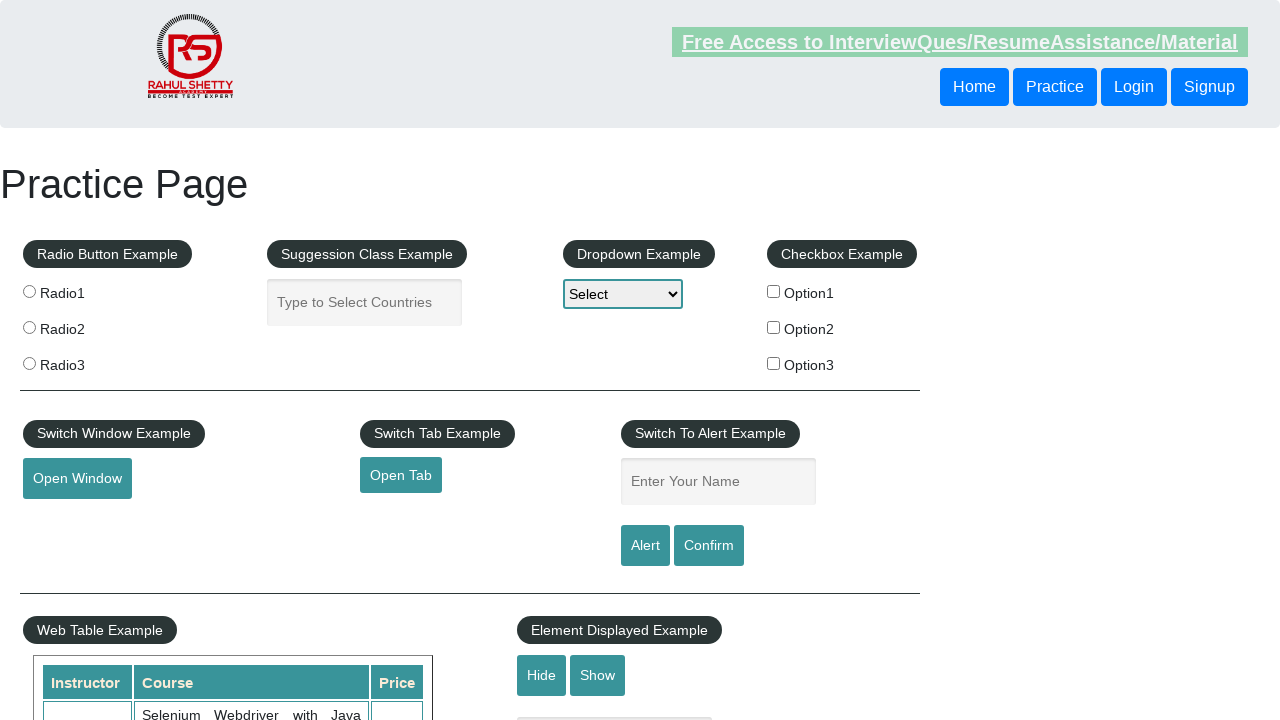

Filled autocomplete field with 'Hello' on #autocomplete
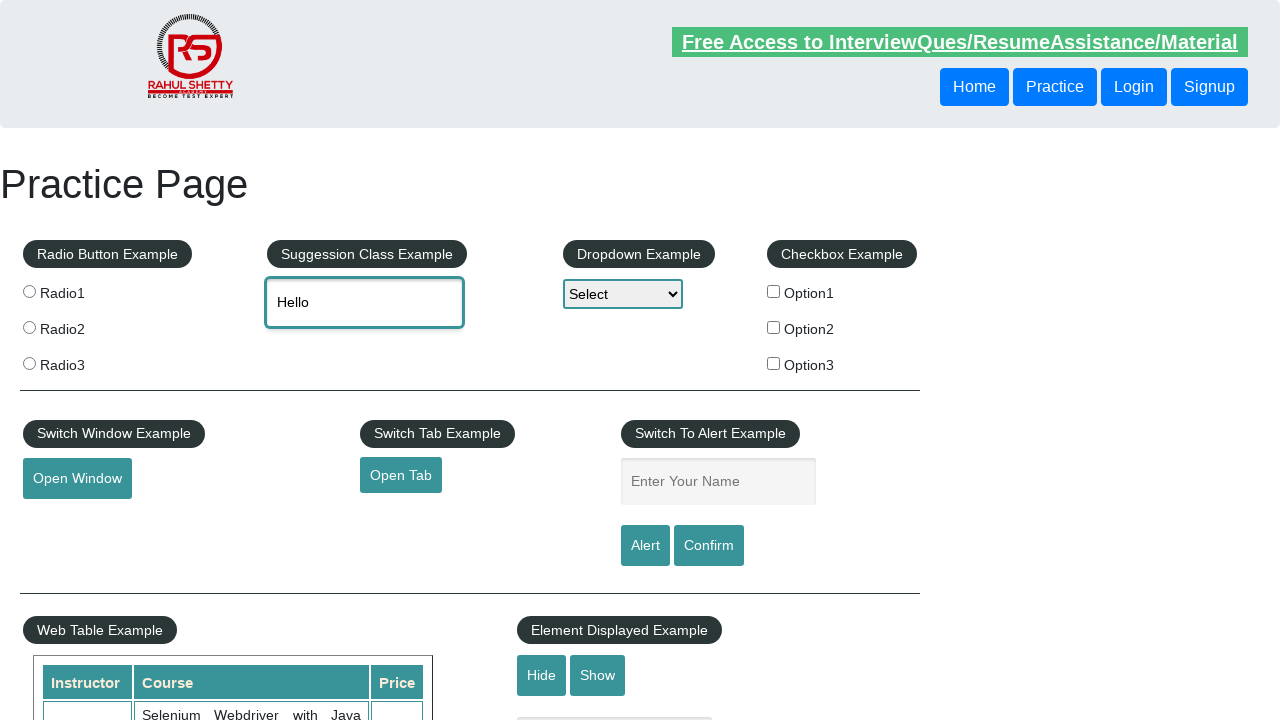

Clicked on autocomplete field at (365, 302) on #autocomplete
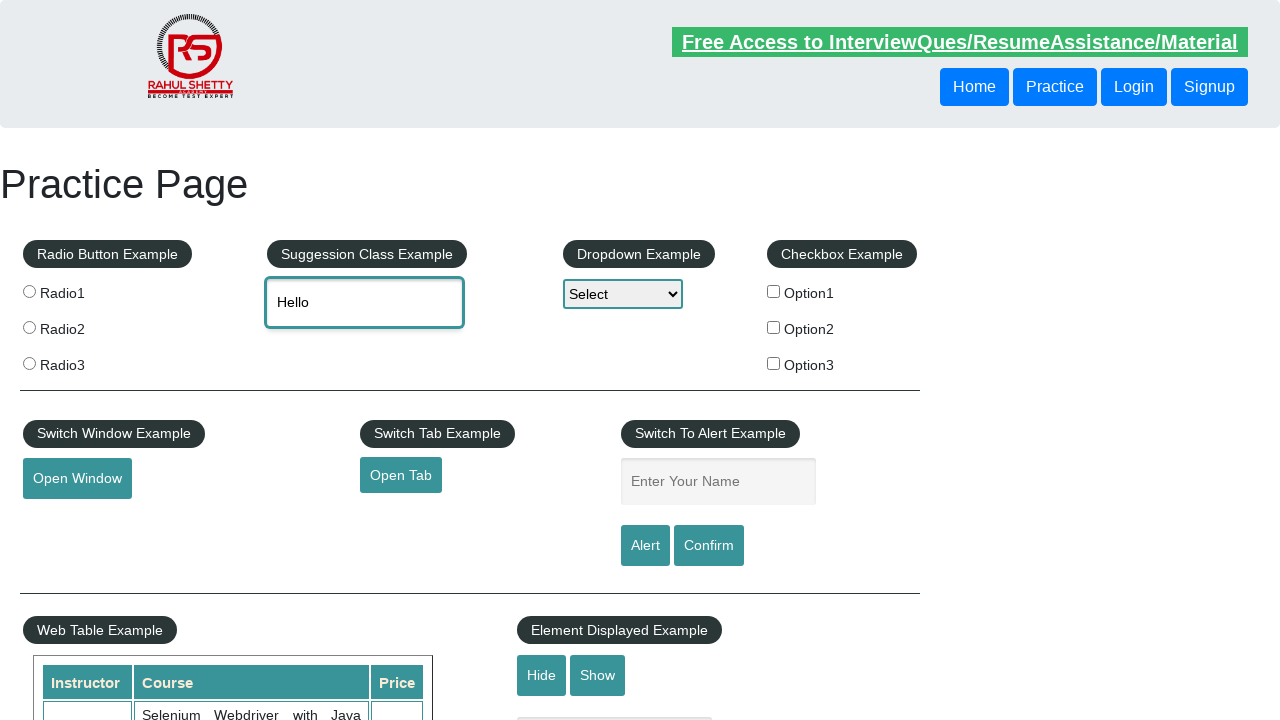

Selected all text in autocomplete field using Ctrl+A
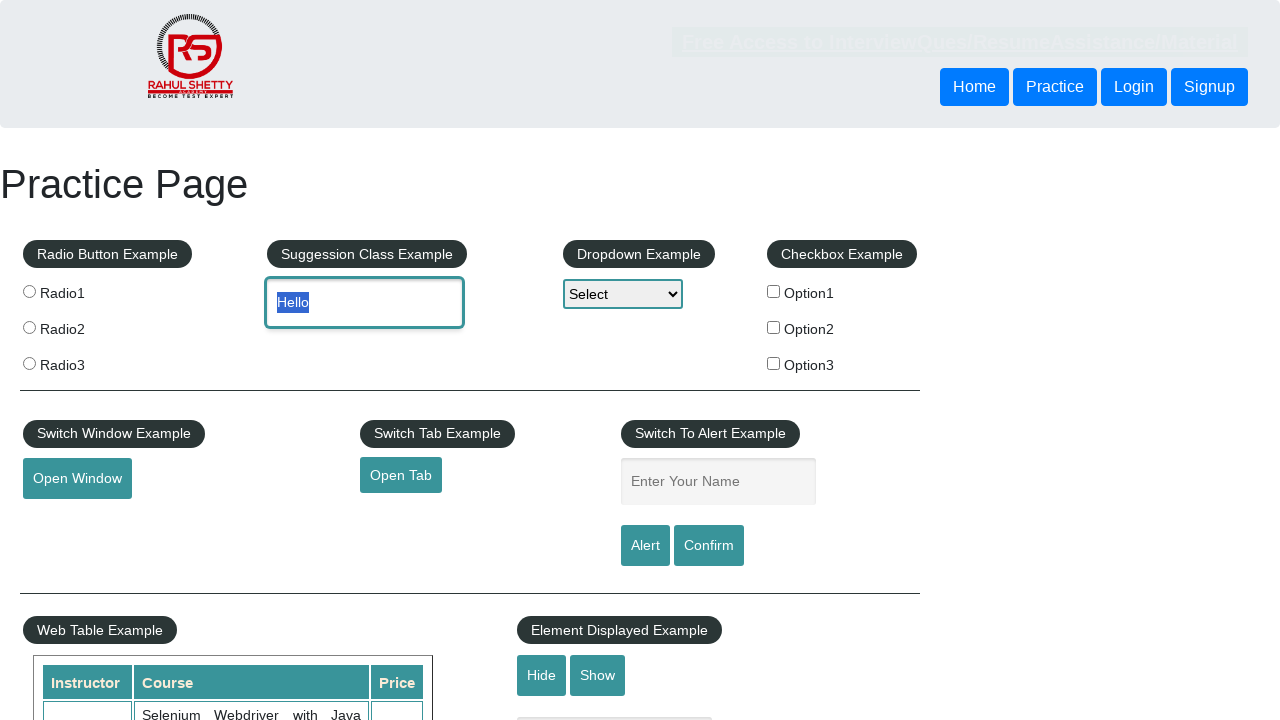

Copied selected text using Ctrl+C
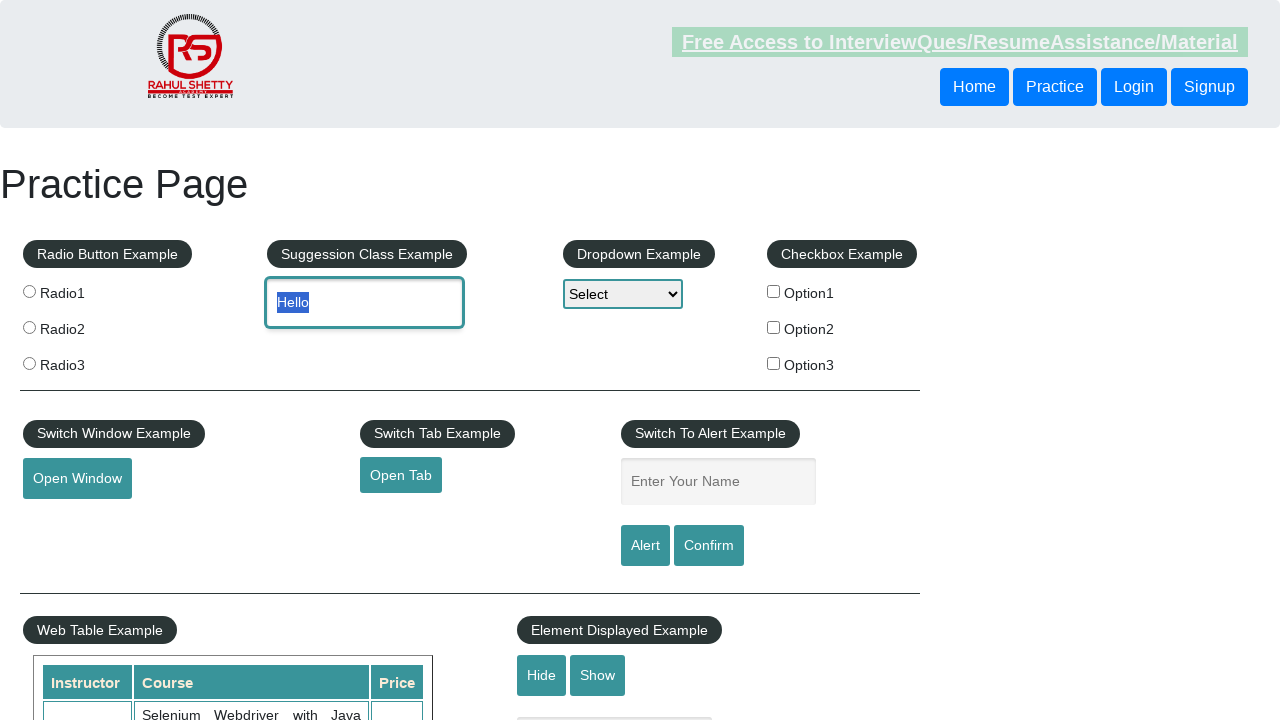

Clicked on name field at (718, 482) on #name
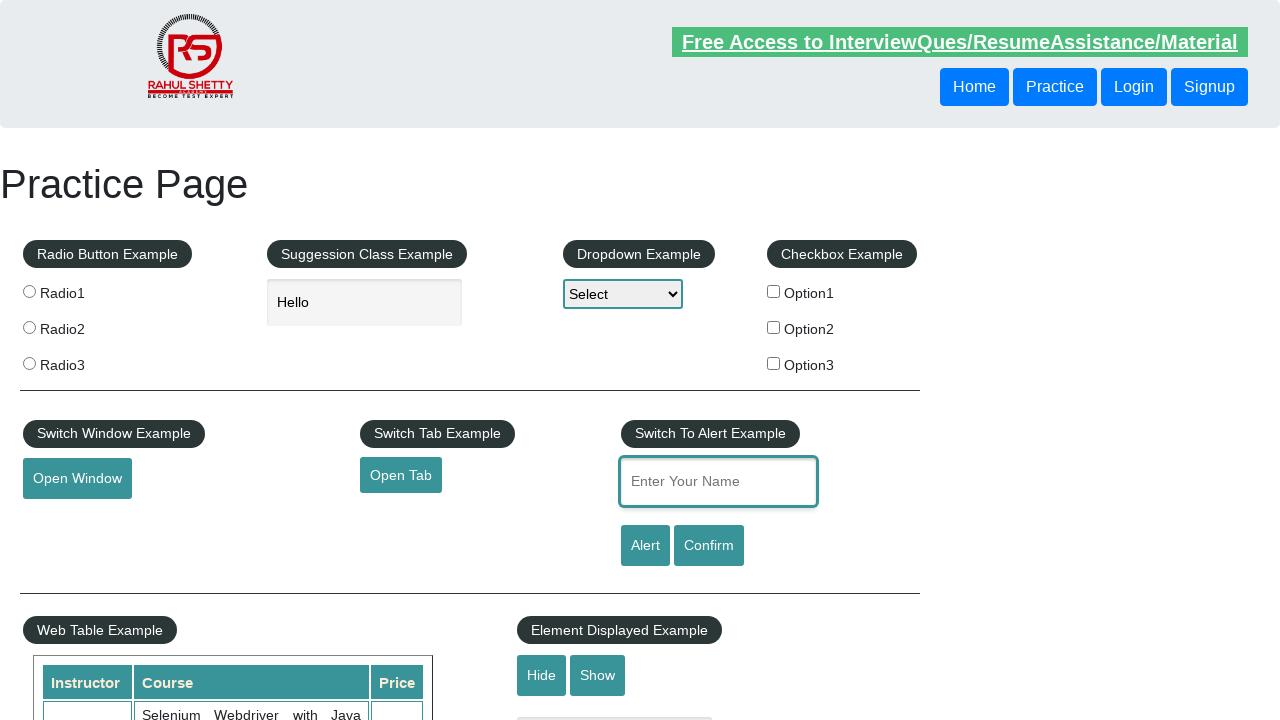

Pasted text into name field using Ctrl+V
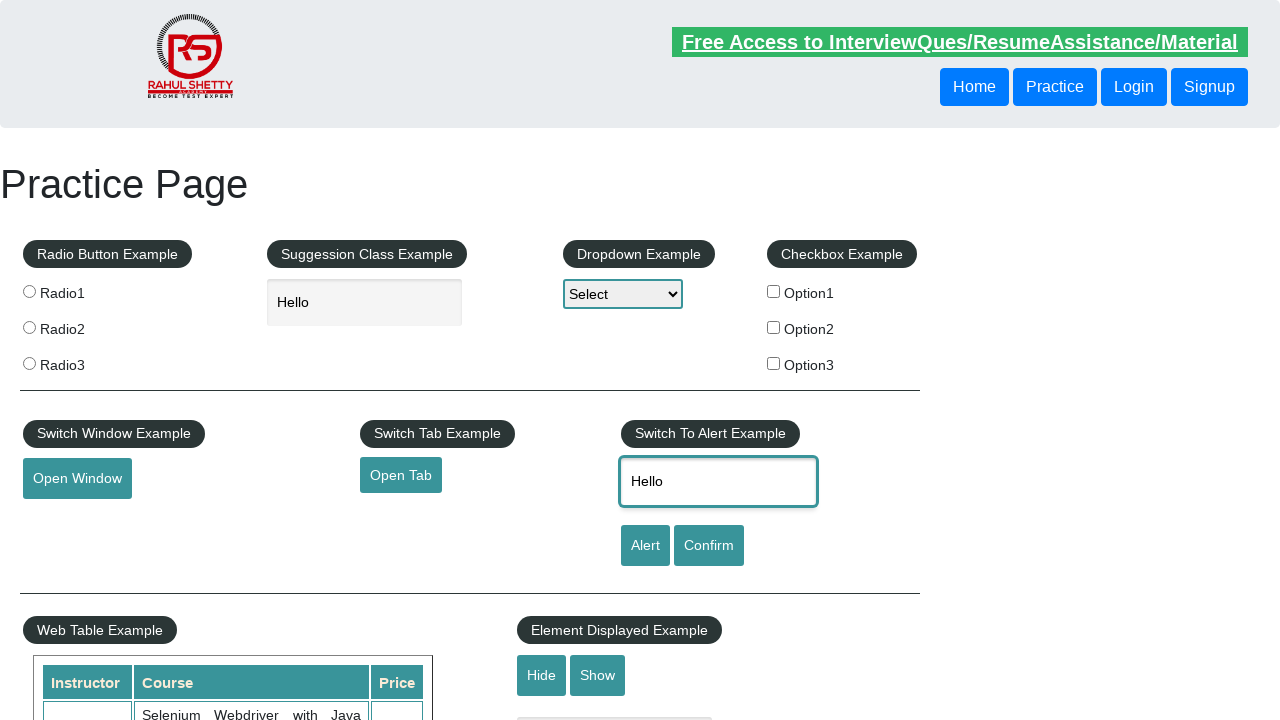

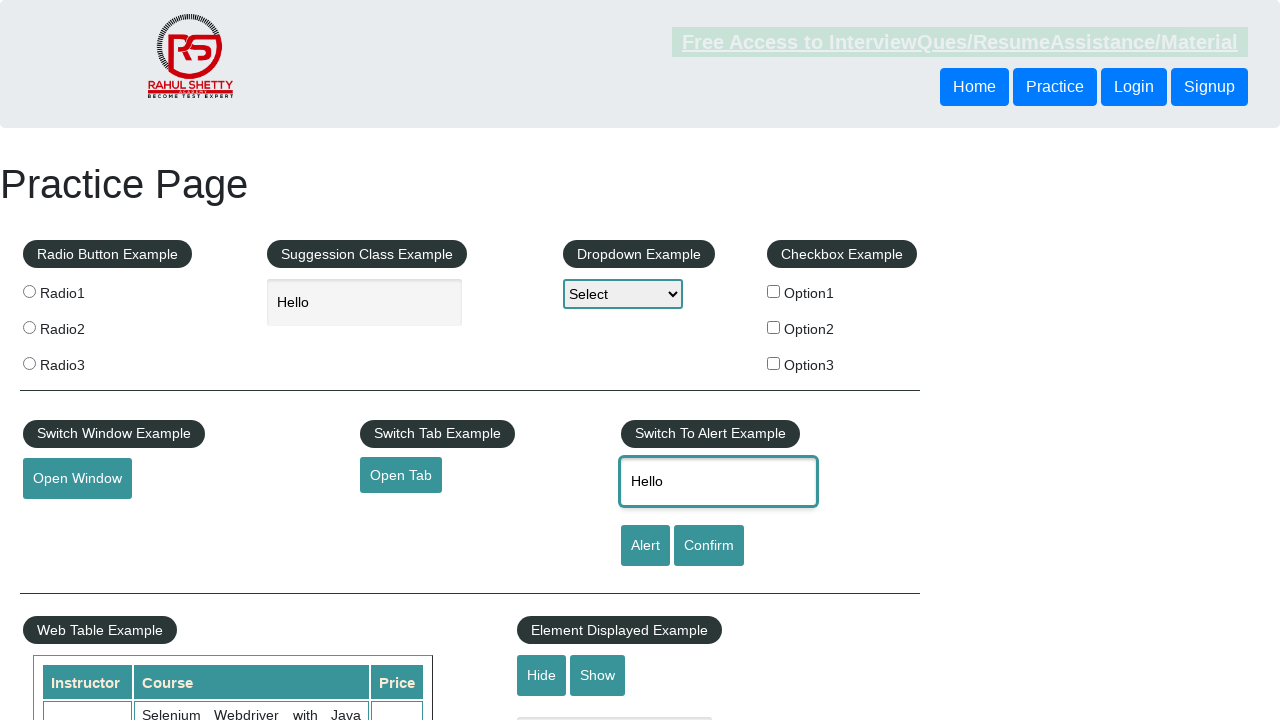